Tests keyboard input functionality by navigating to the key presses page and sending a TAB key press, then verifying the result message

Starting URL: https://the-internet.herokuapp.com/

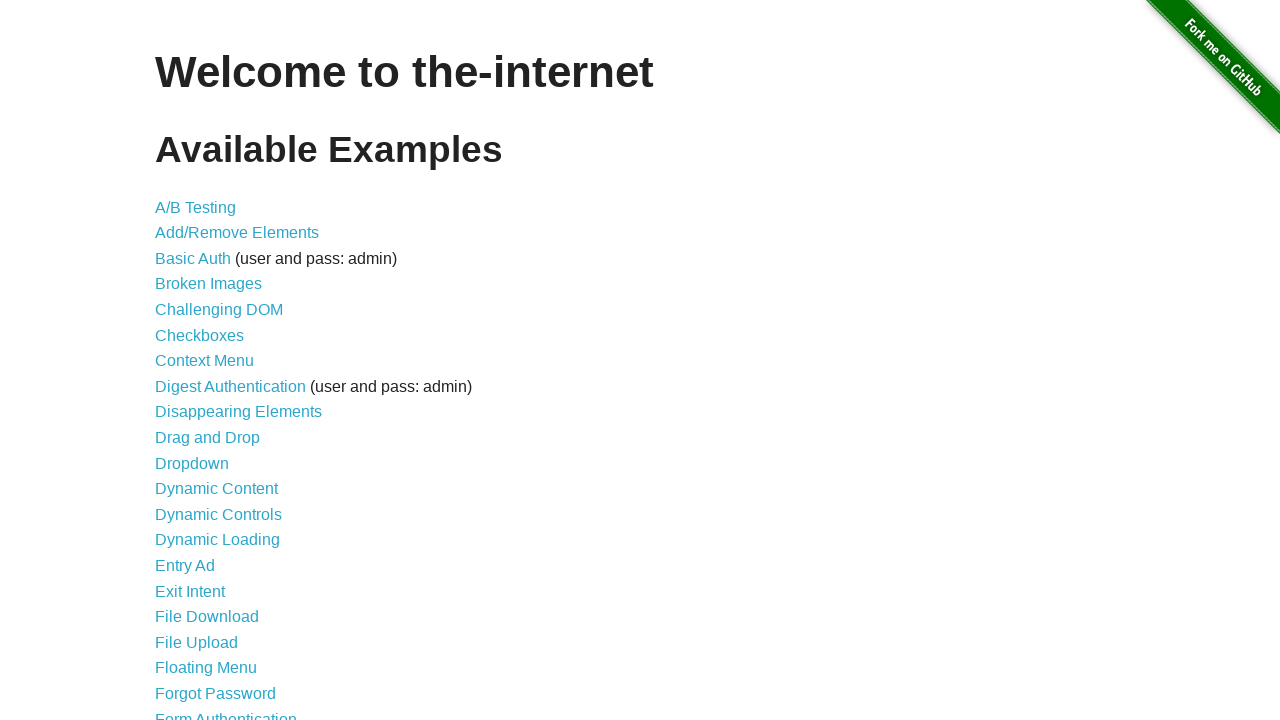

Navigated to the-internet.herokuapp.com homepage
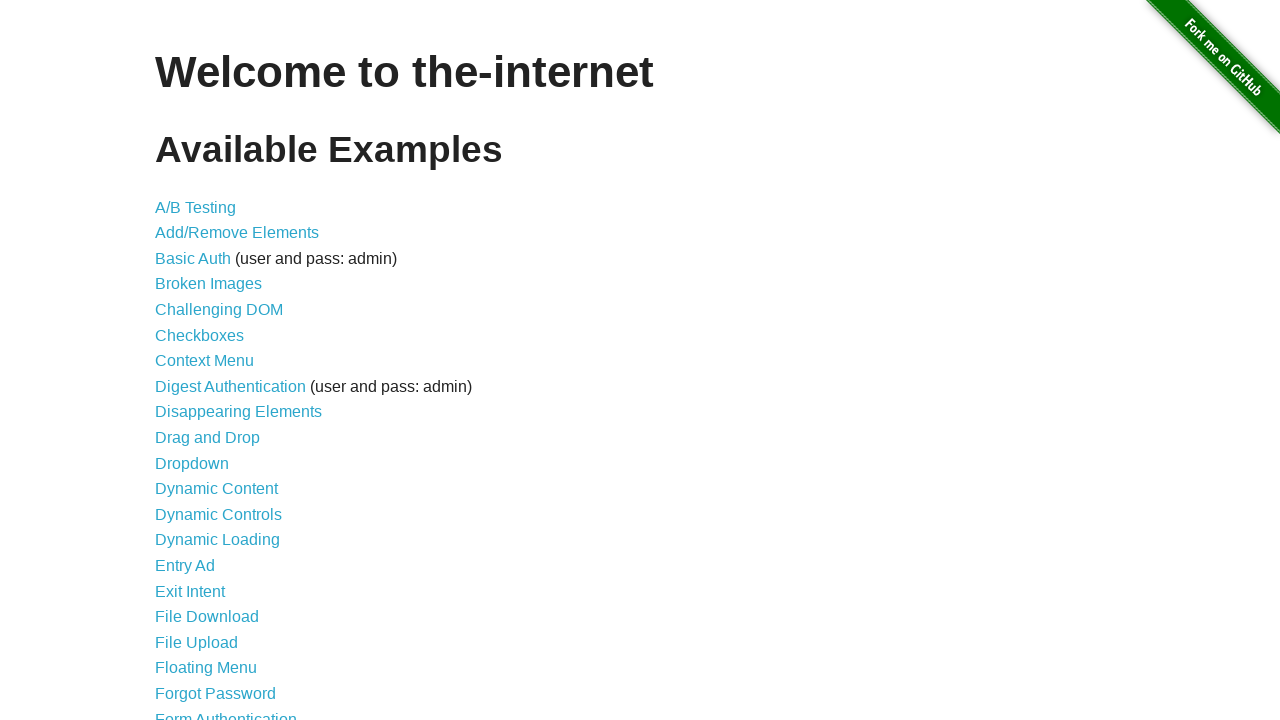

Clicked on the Key Presses link at (200, 360) on a[href='/key_presses']
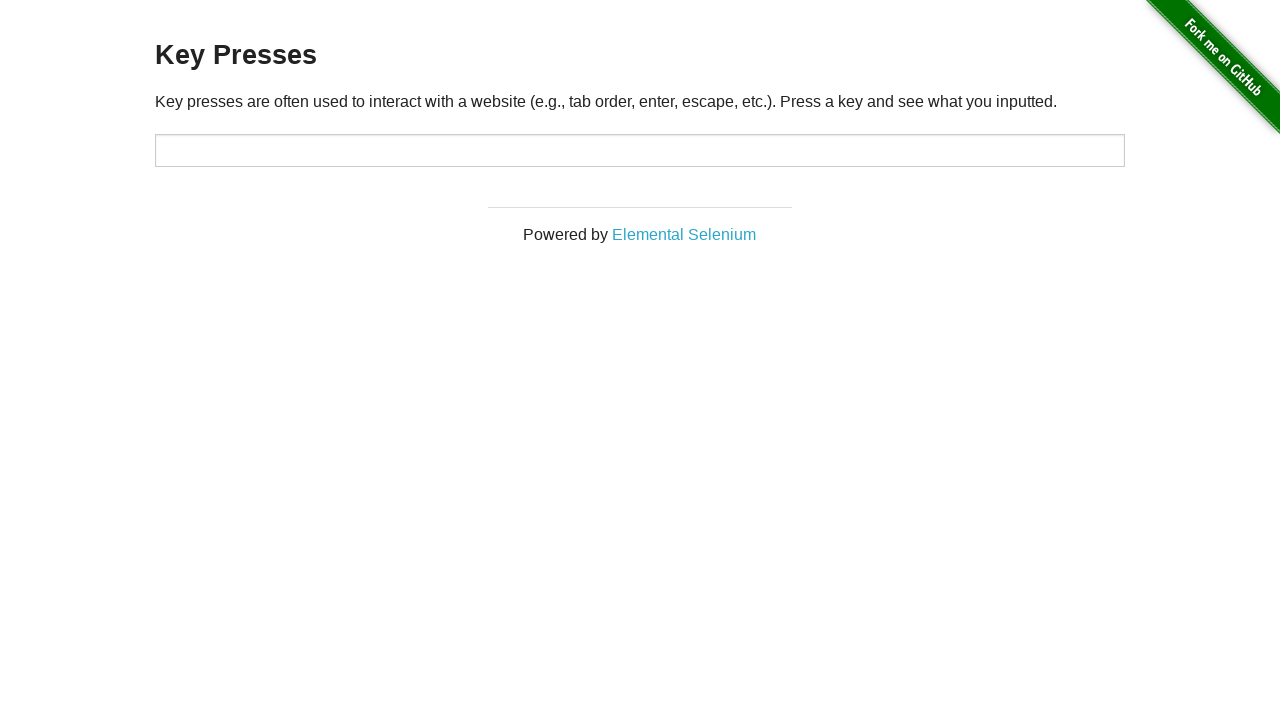

Focused on the target input field on #target
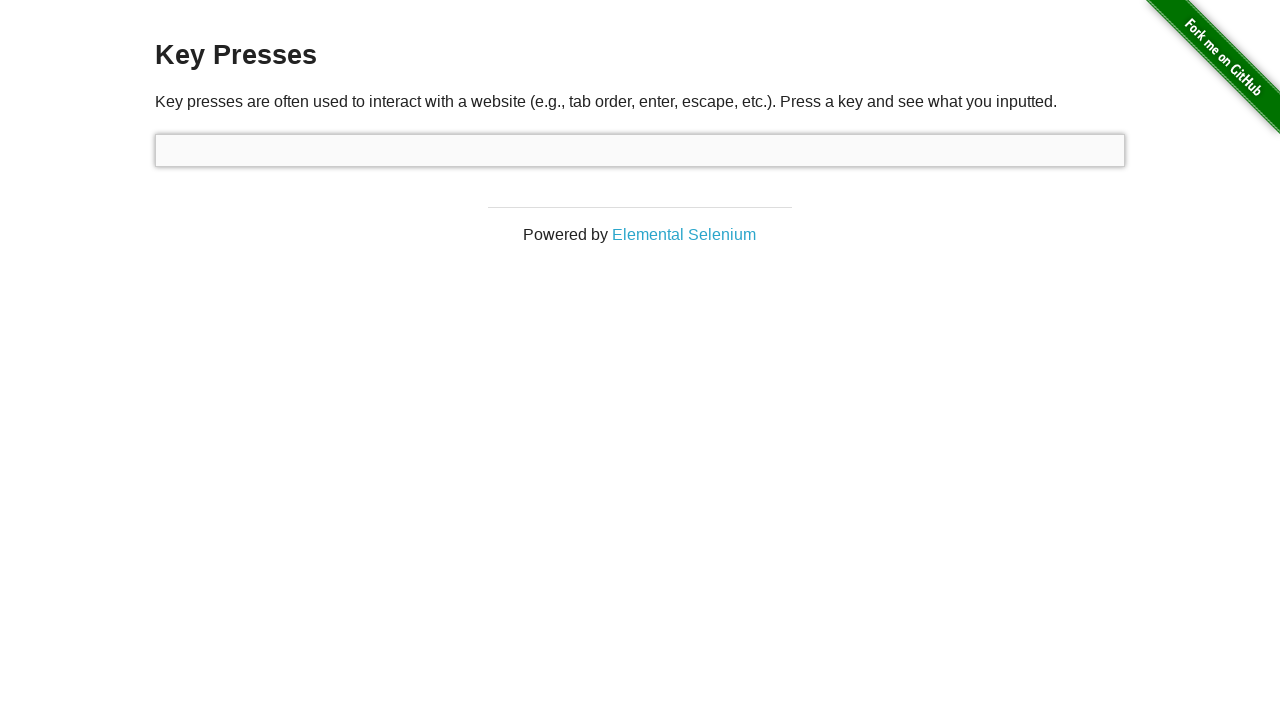

Sent TAB key press to the input field
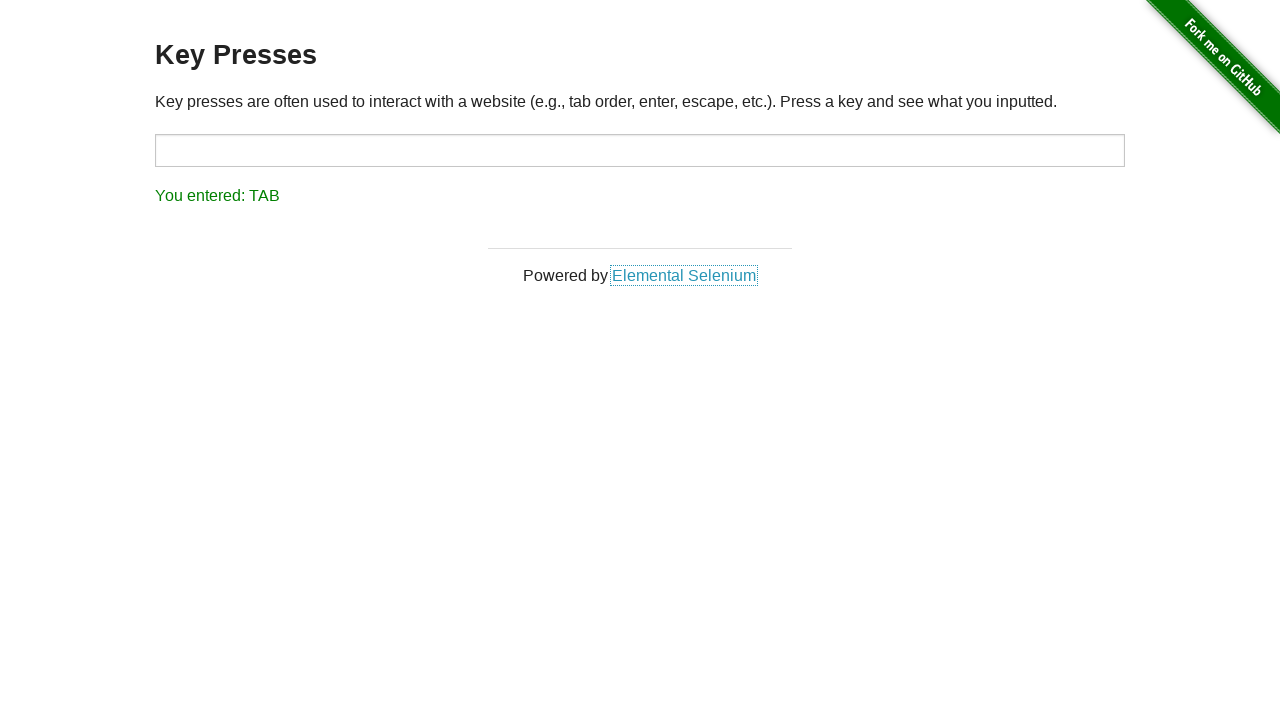

Retrieved result text from the page
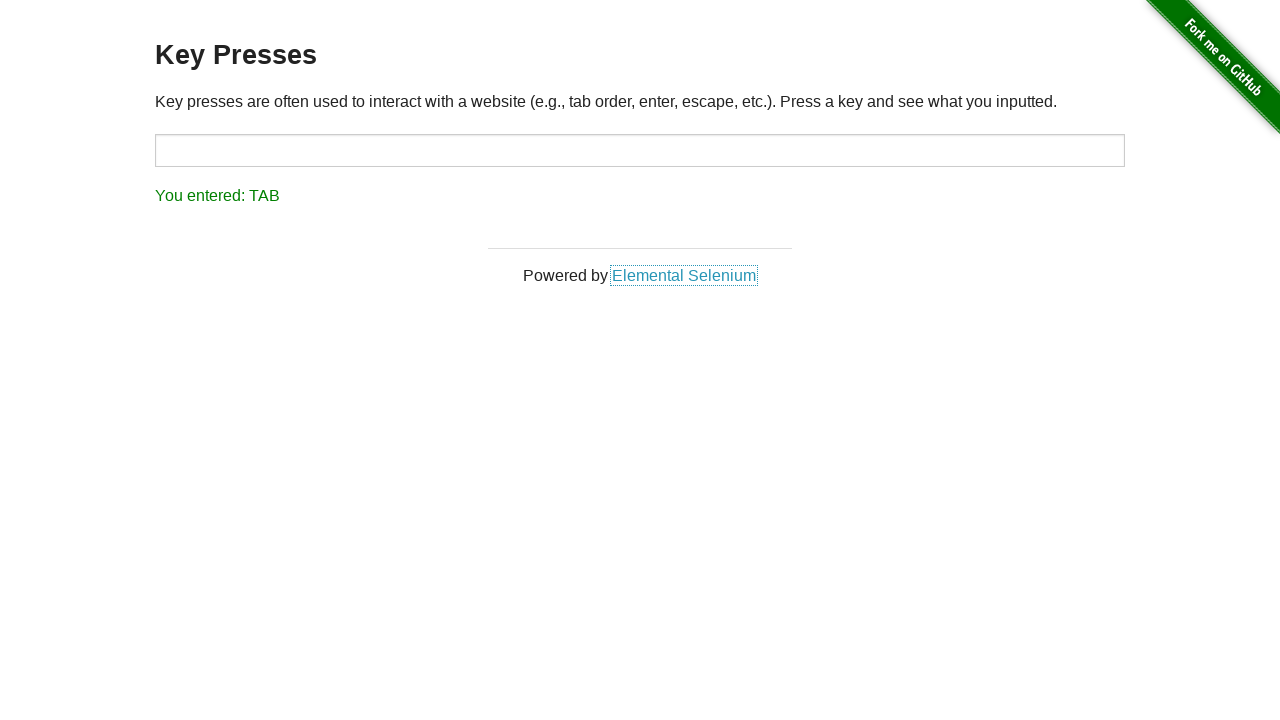

Verified that result text equals 'You entered: TAB'
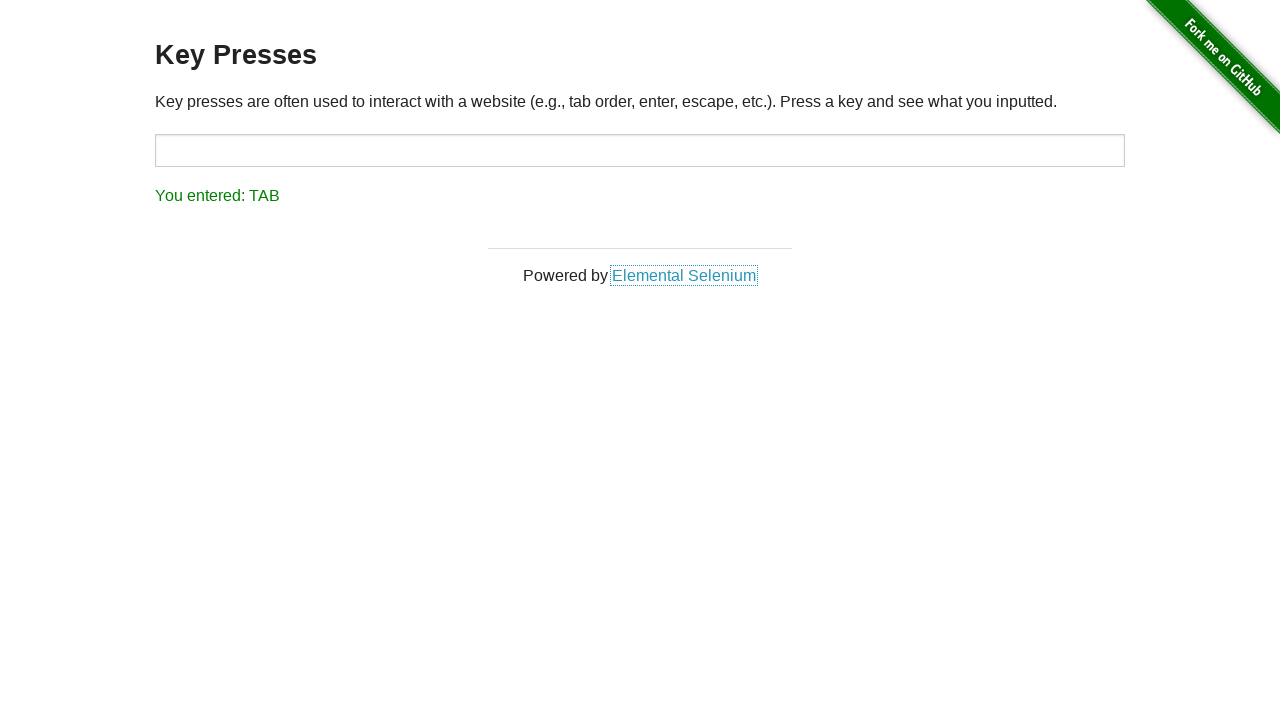

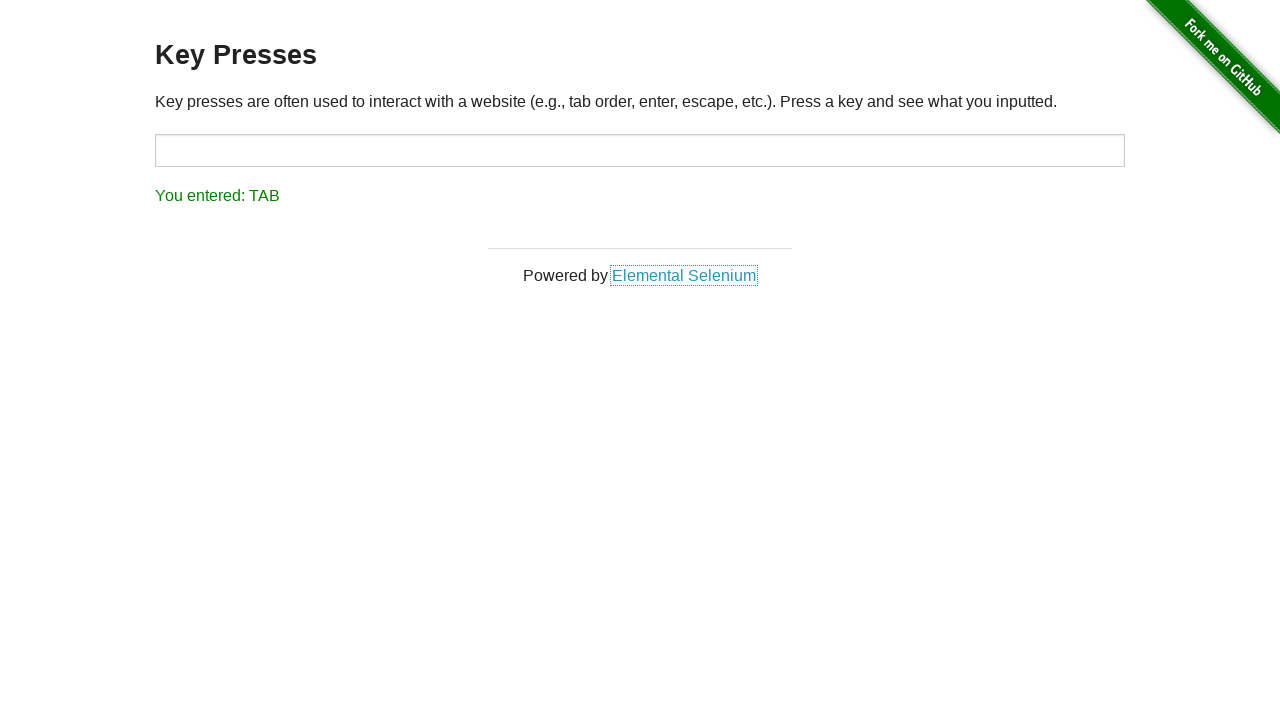